Tests navigation to a registration page by clicking on a footer link and filling in a first name field

Starting URL: https://rahulshettyacademy.com/client/

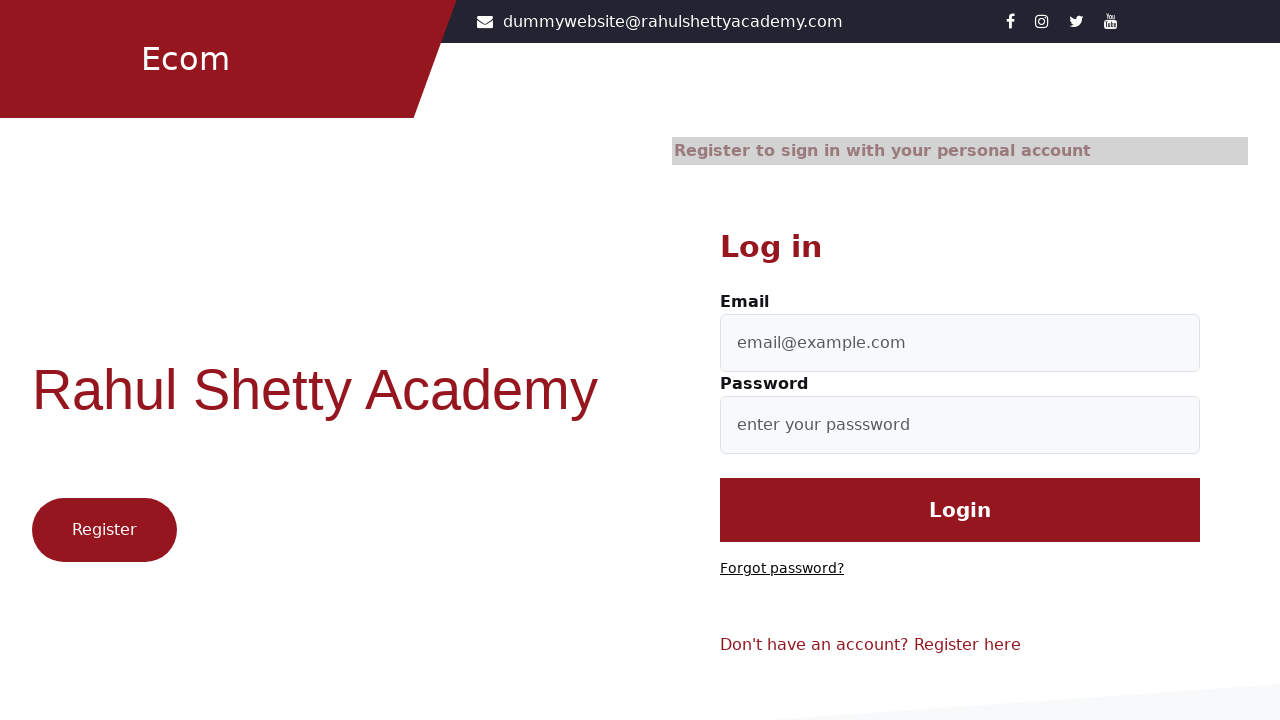

Clicked on registration/signup link in footer at (960, 645) on .login-wrapper-footer-text
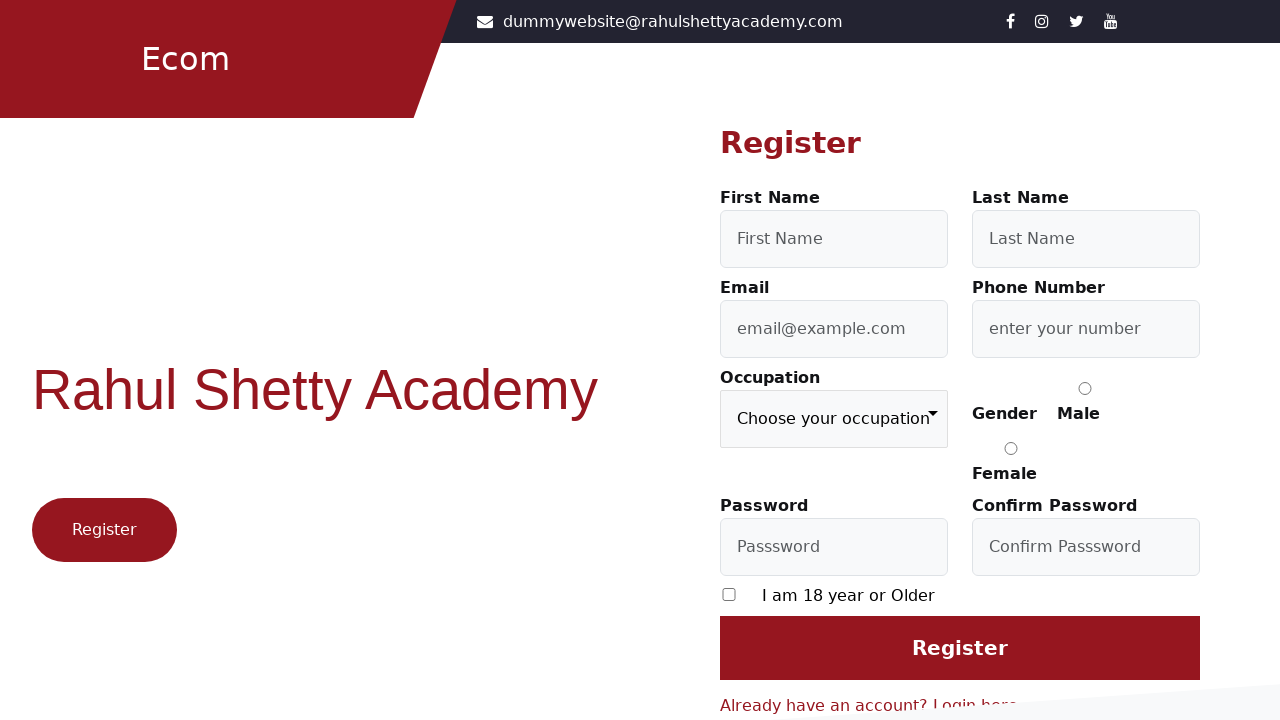

Filled in first name field with 'ayushi' on #firstName
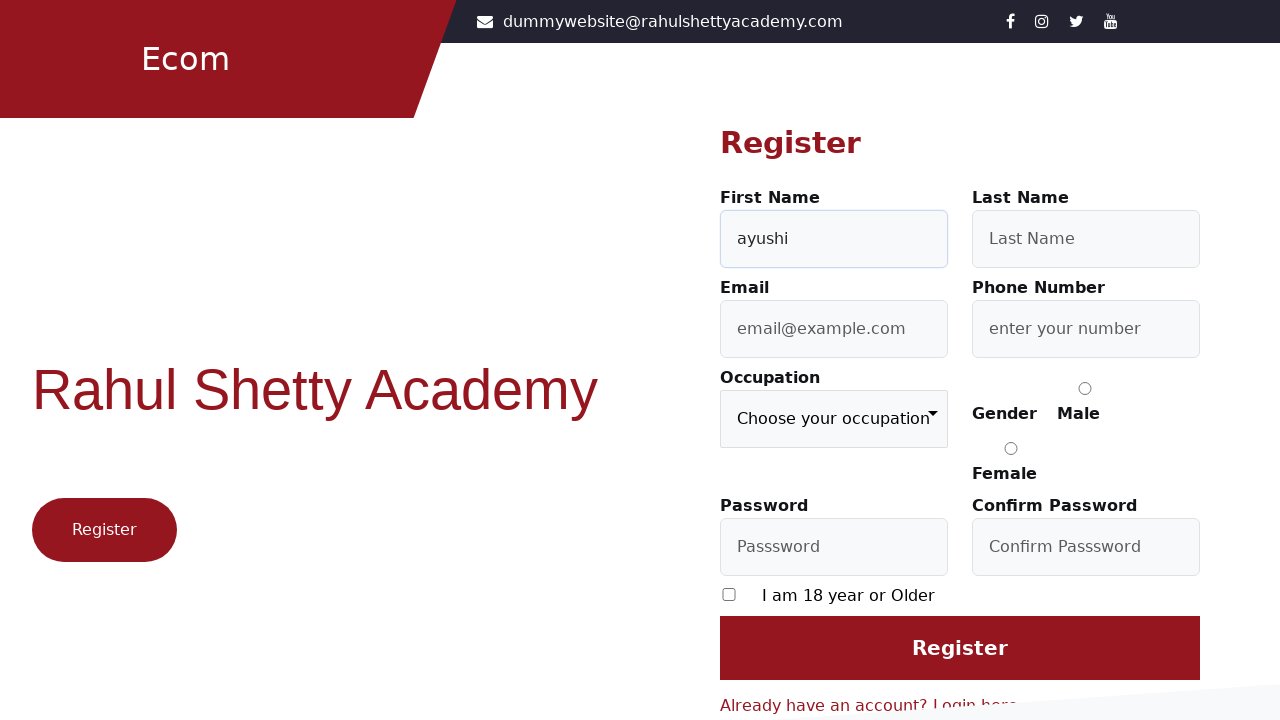

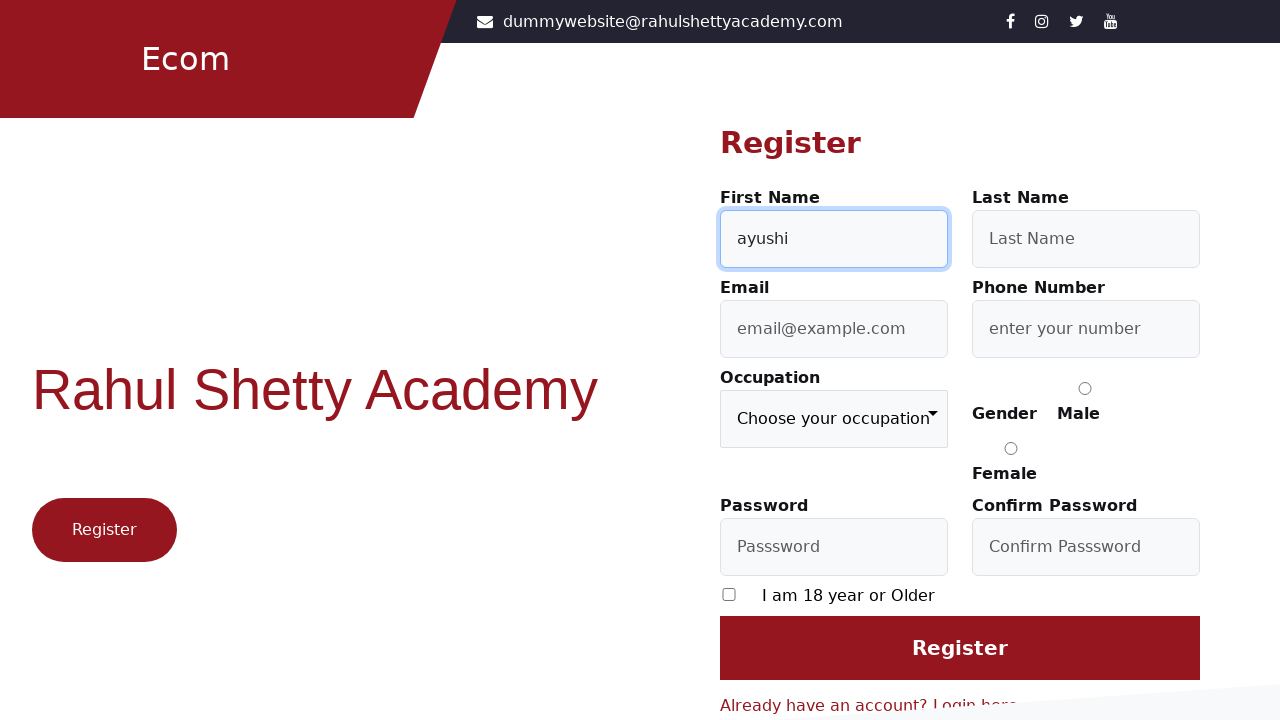